Tests checkbox field by checking the second checkbox

Starting URL: https://www.selenium.dev/selenium/web/web-form.html

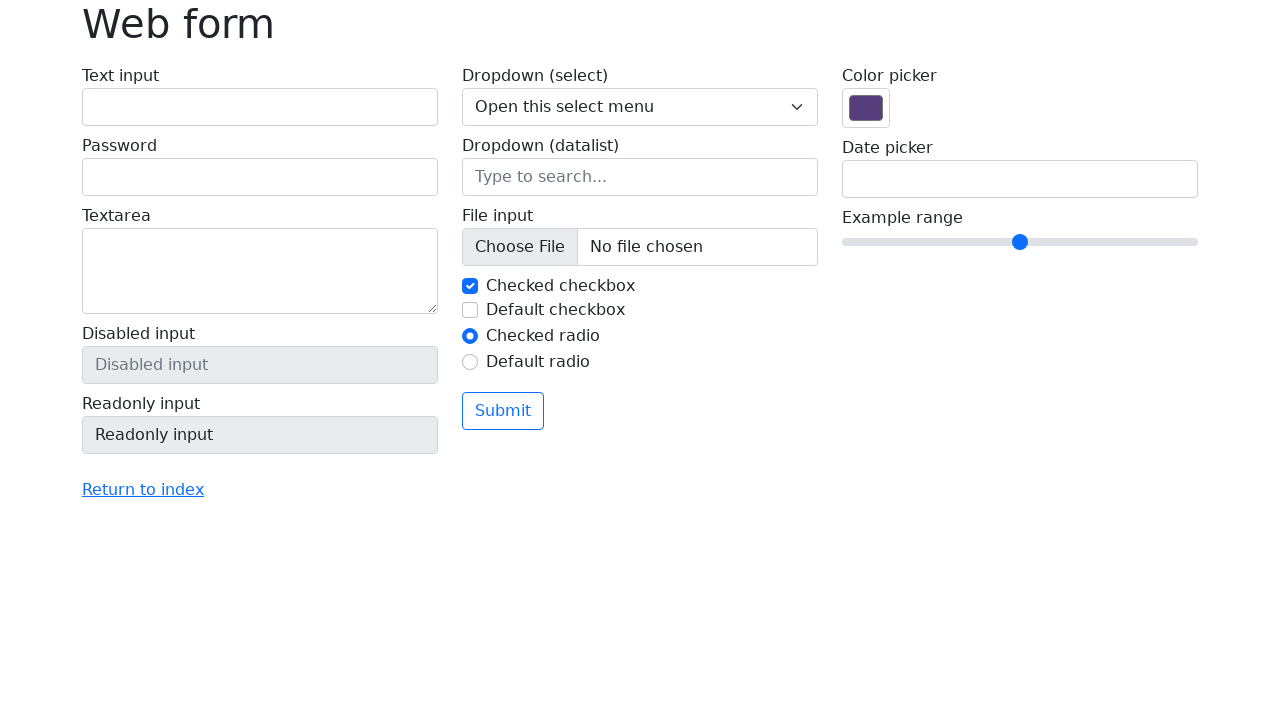

Navigated to web form page
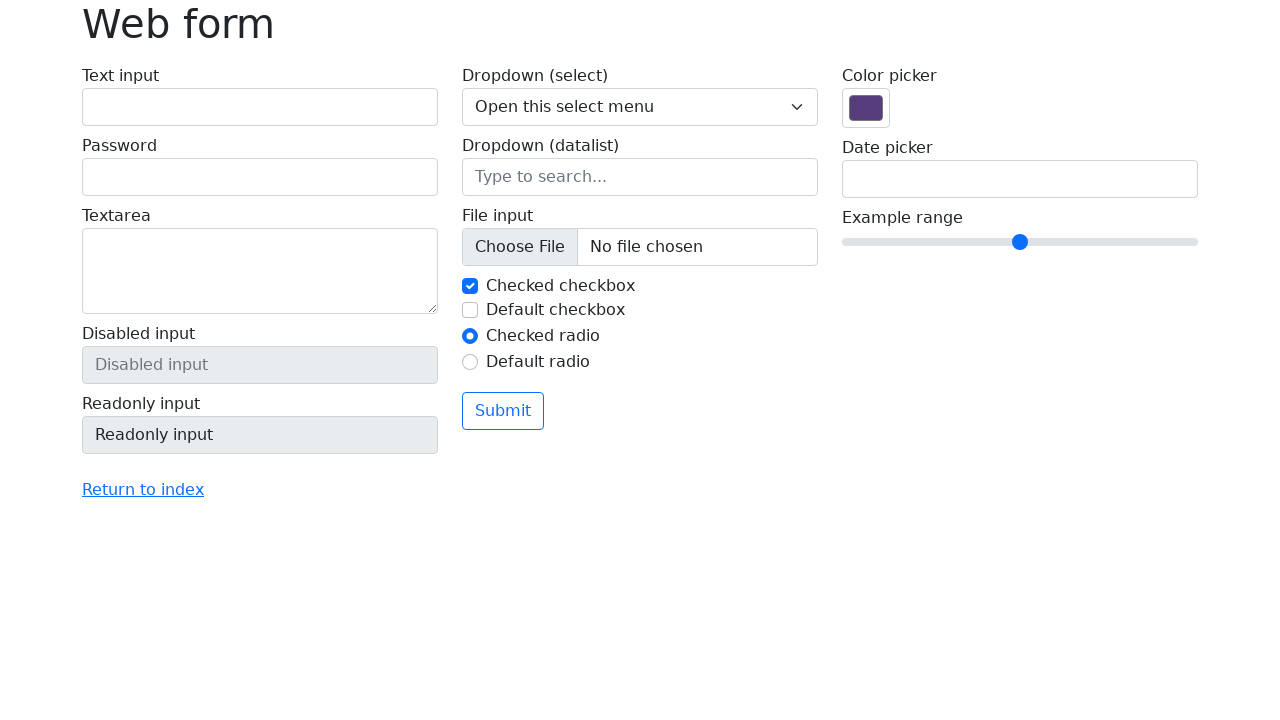

Checked the second checkbox at (470, 310) on #my-check-2
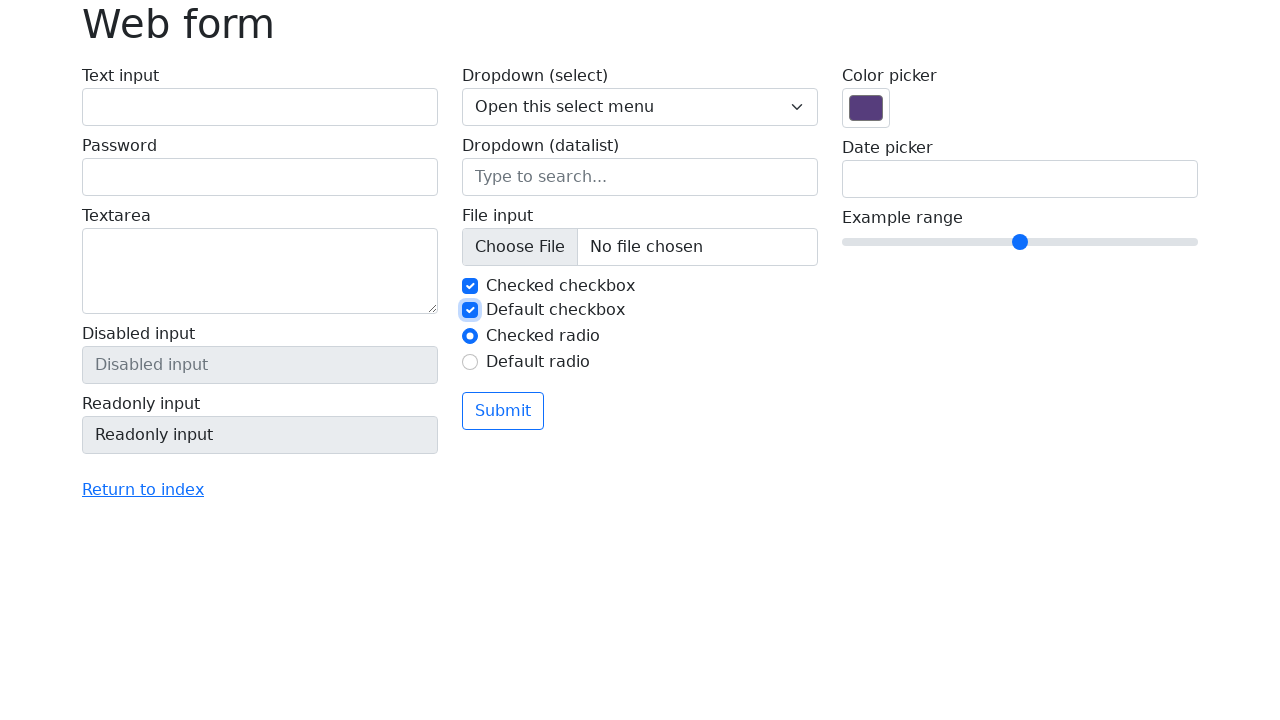

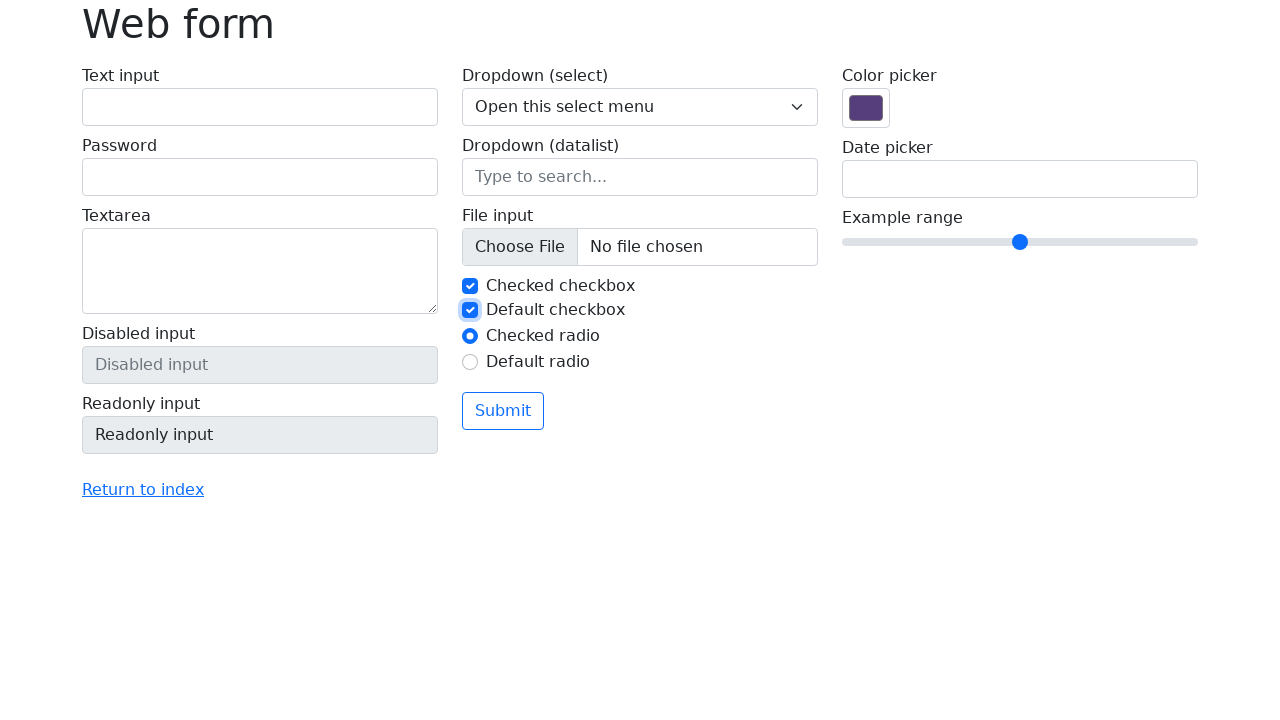